Tests the FeedFry RSS feed generation workflow by submitting a URL, clicking to generate the feed, and verifying the RSS URL output is displayed.

Starting URL: https://feedfry.com

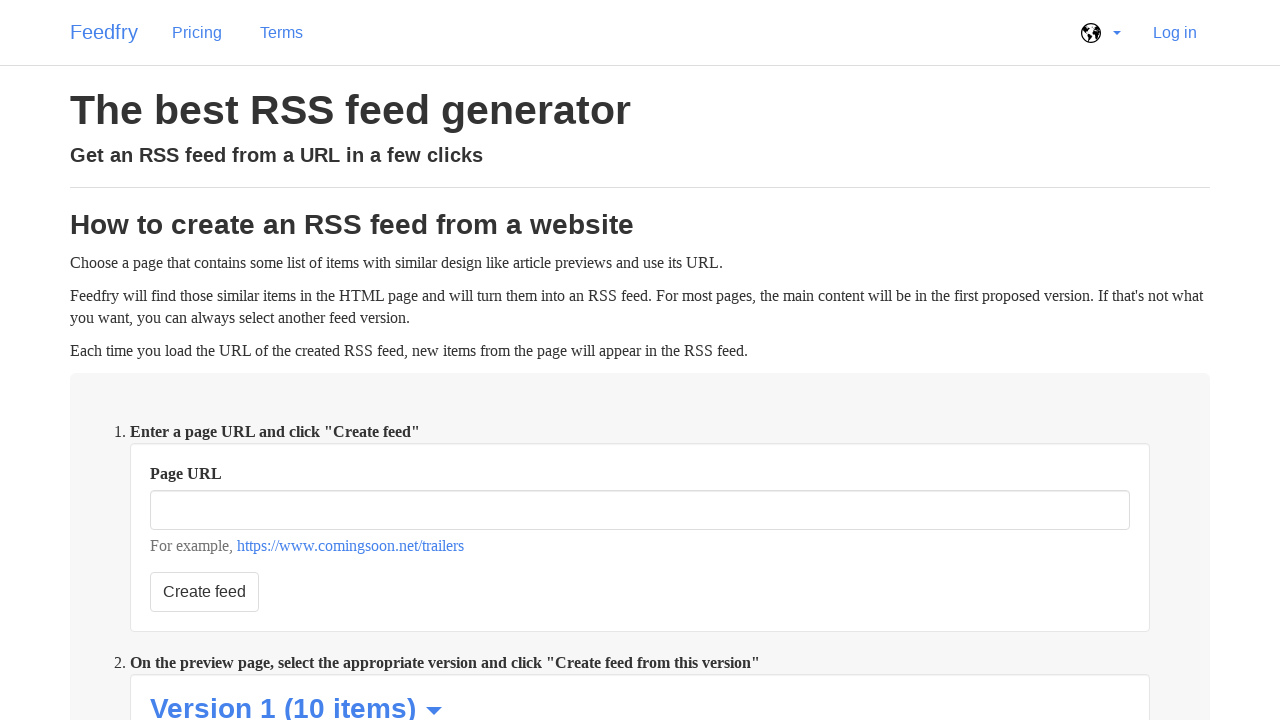

Filled URL input field with 'https://www.thelayoff.com/resmed' on form[action="/preview"] >> input#url
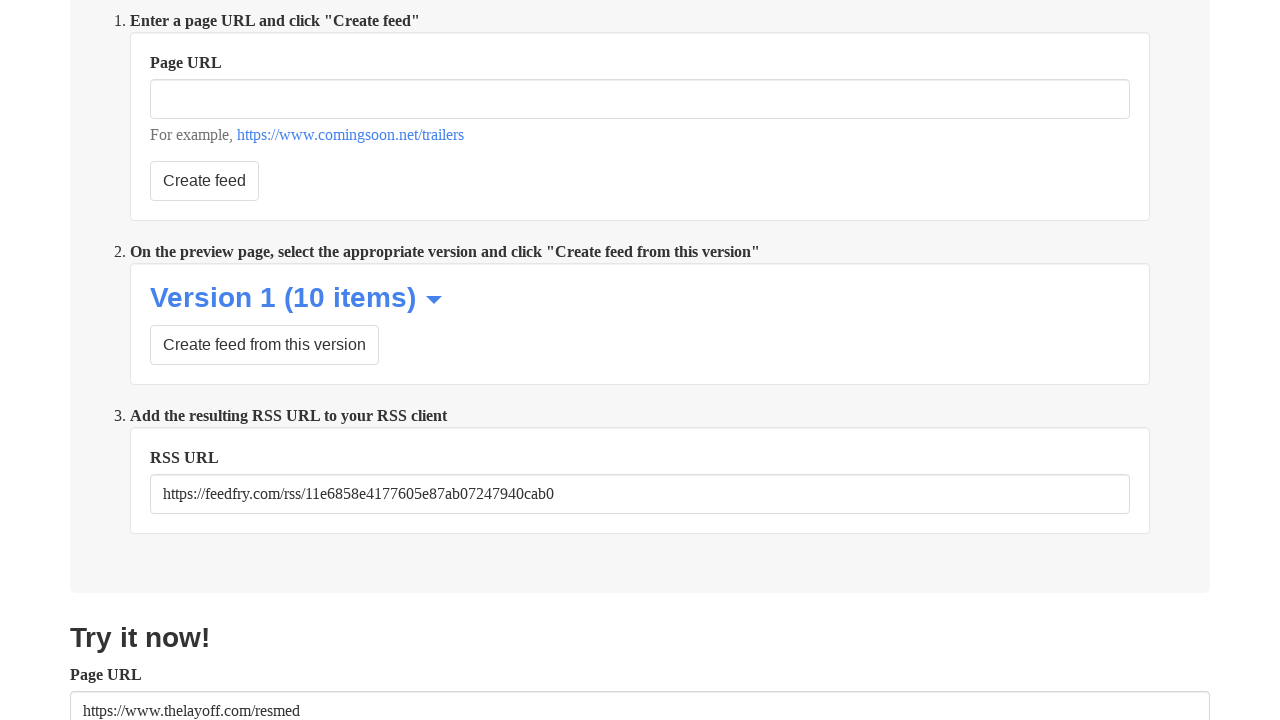

Clicked submit button to preview the feed at (350, 135) on form[action="/preview"] >> button[type="submit"] >> nth=1
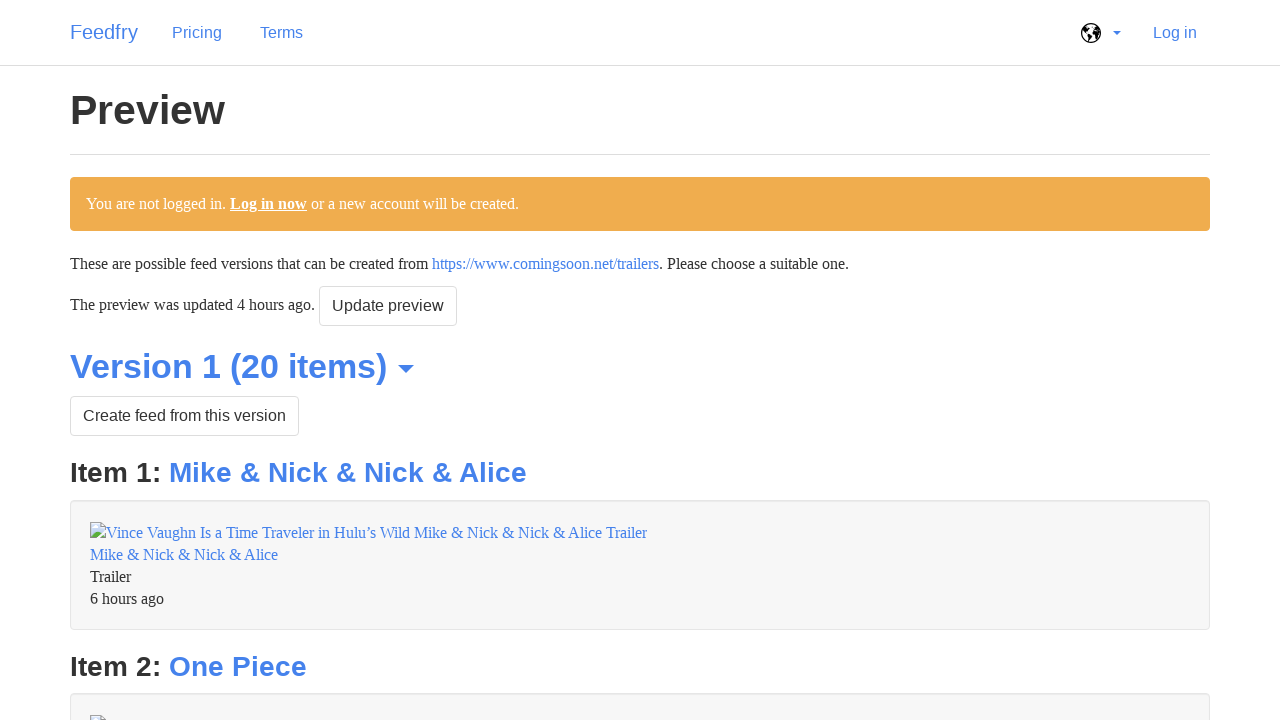

Waited 3 seconds for preview to load
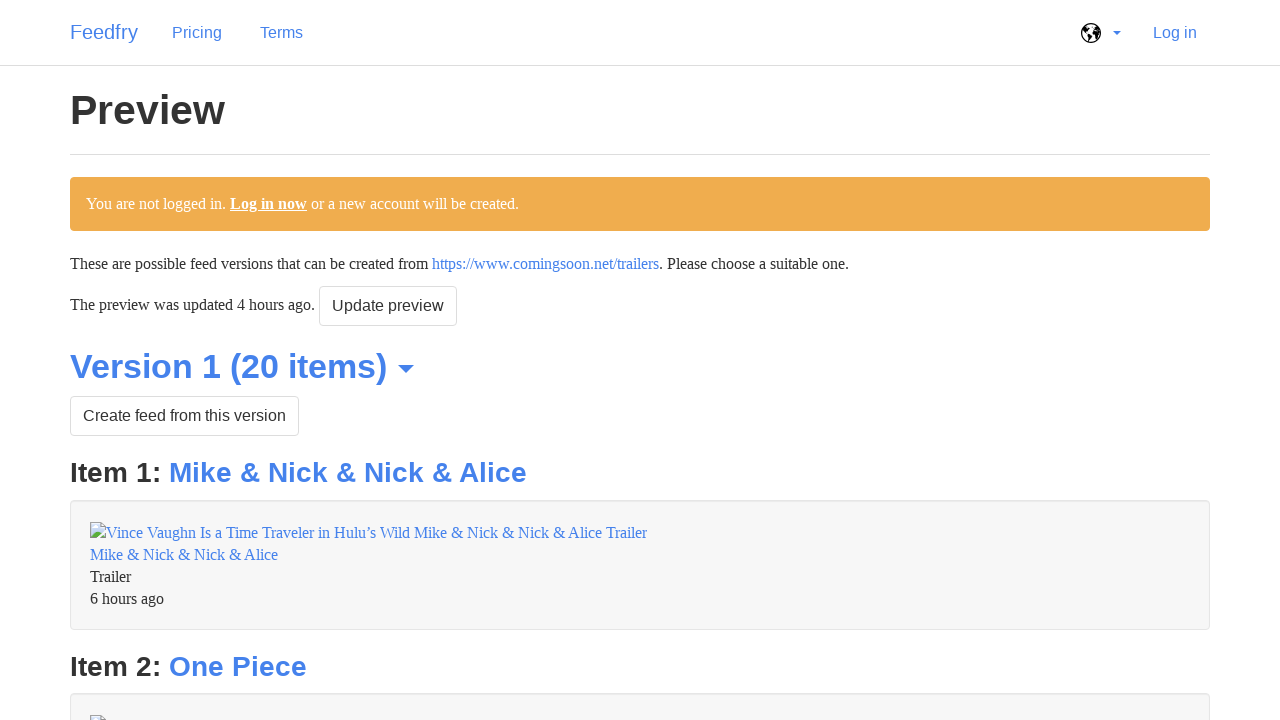

Version 1 button became visible
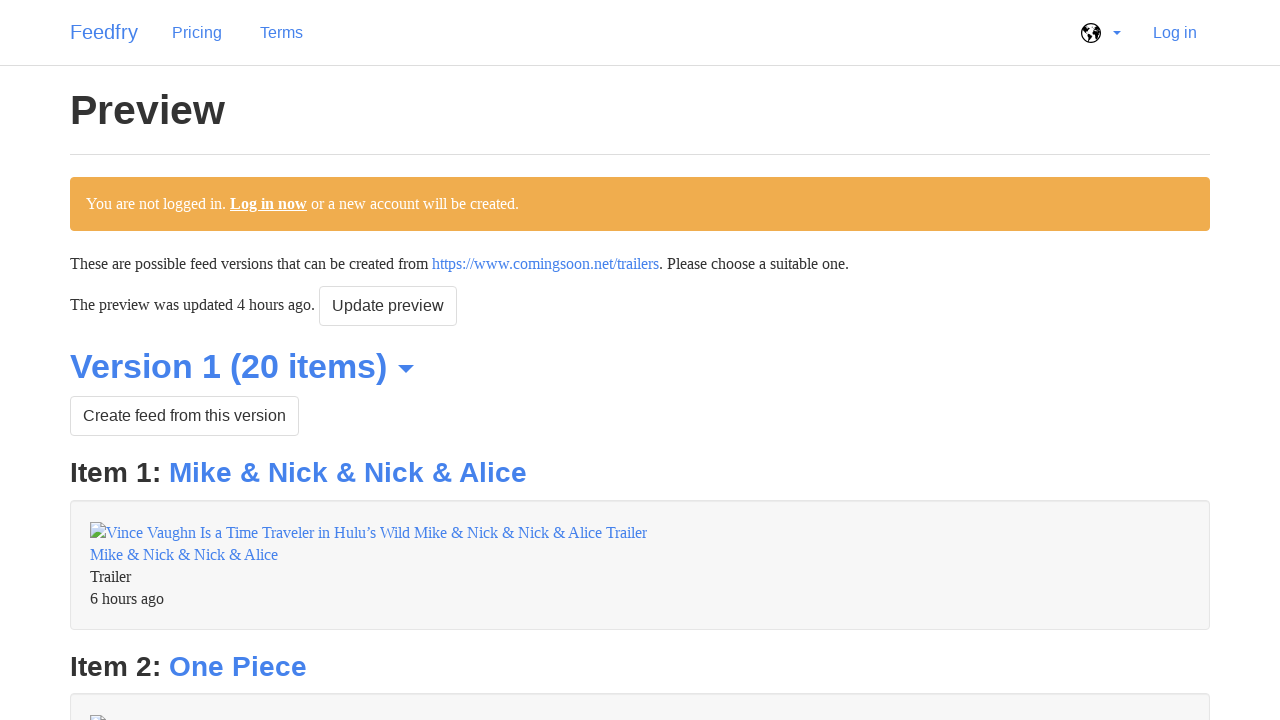

Clicked version 1 button to generate RSS feed at (184, 416) on #version_1 form button >> nth=0
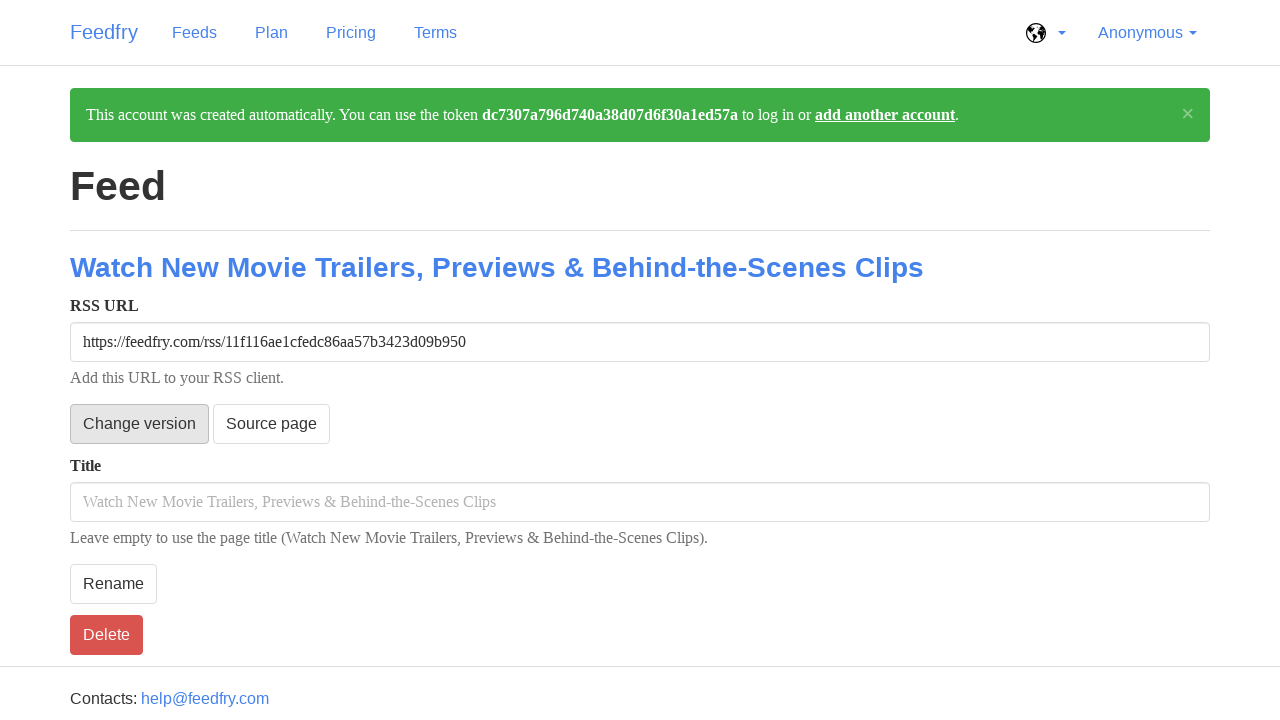

Waited 3 seconds for RSS URL to be generated
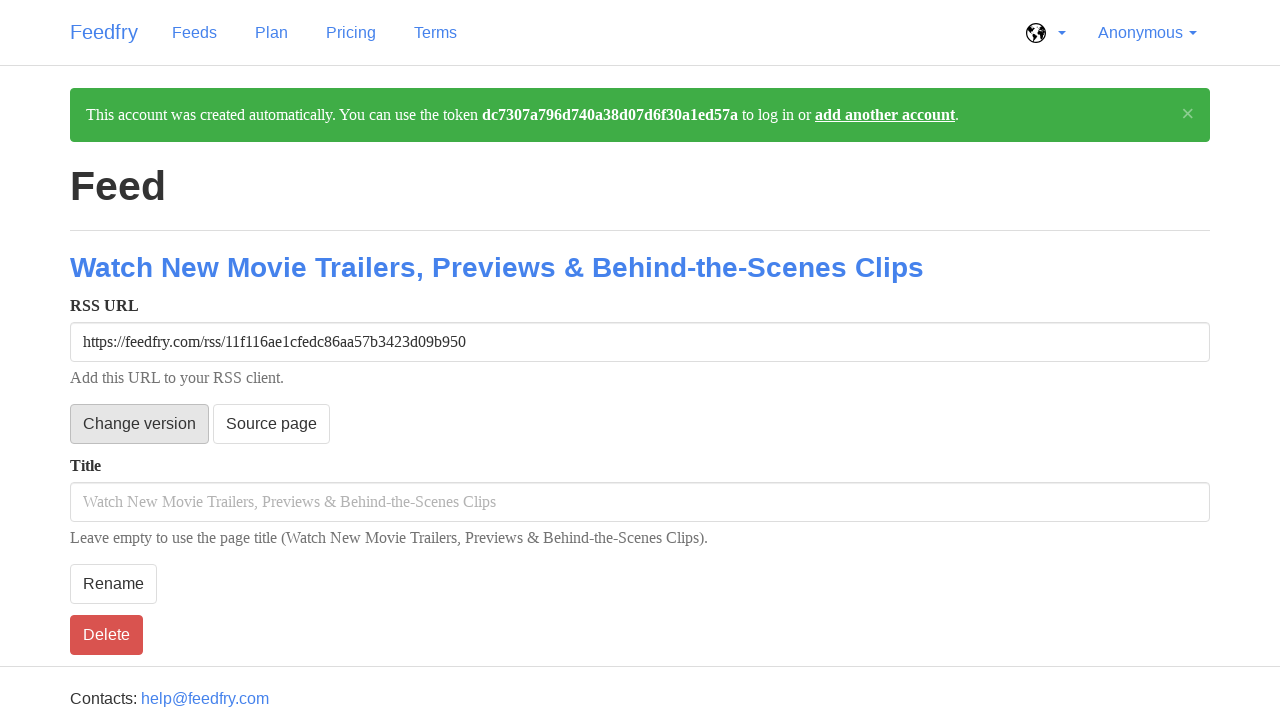

RSS URL input field became visible
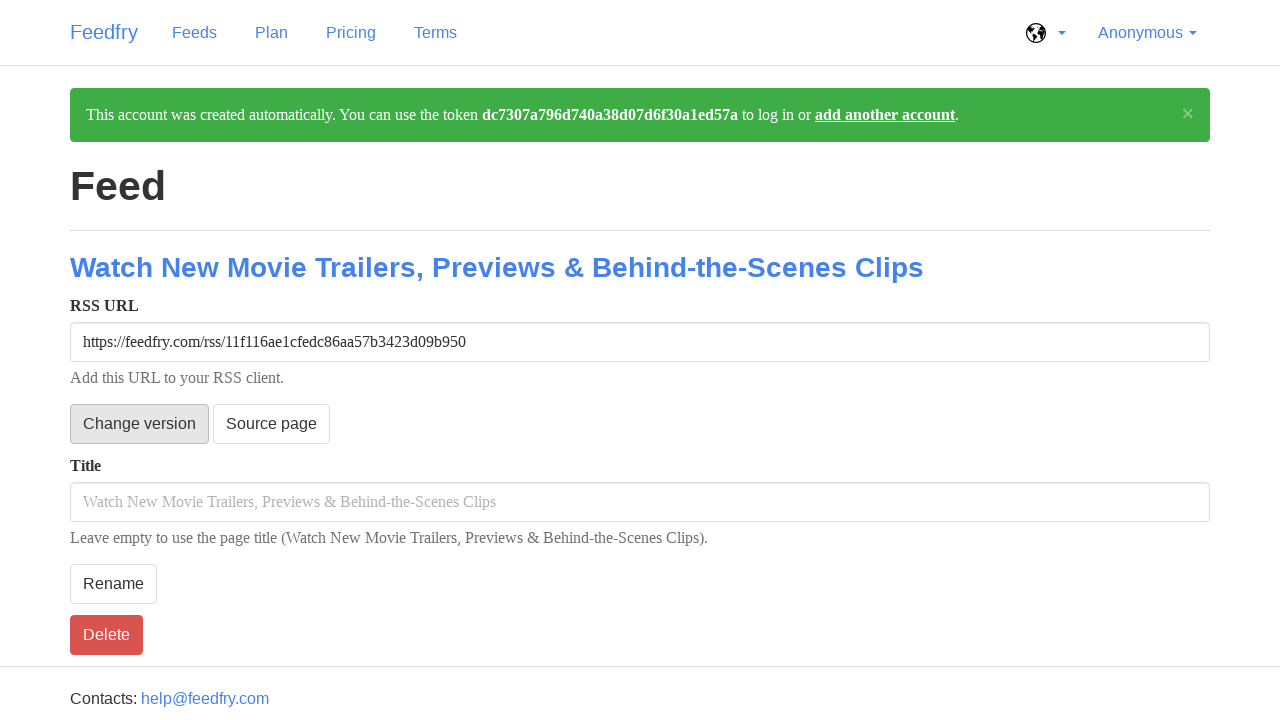

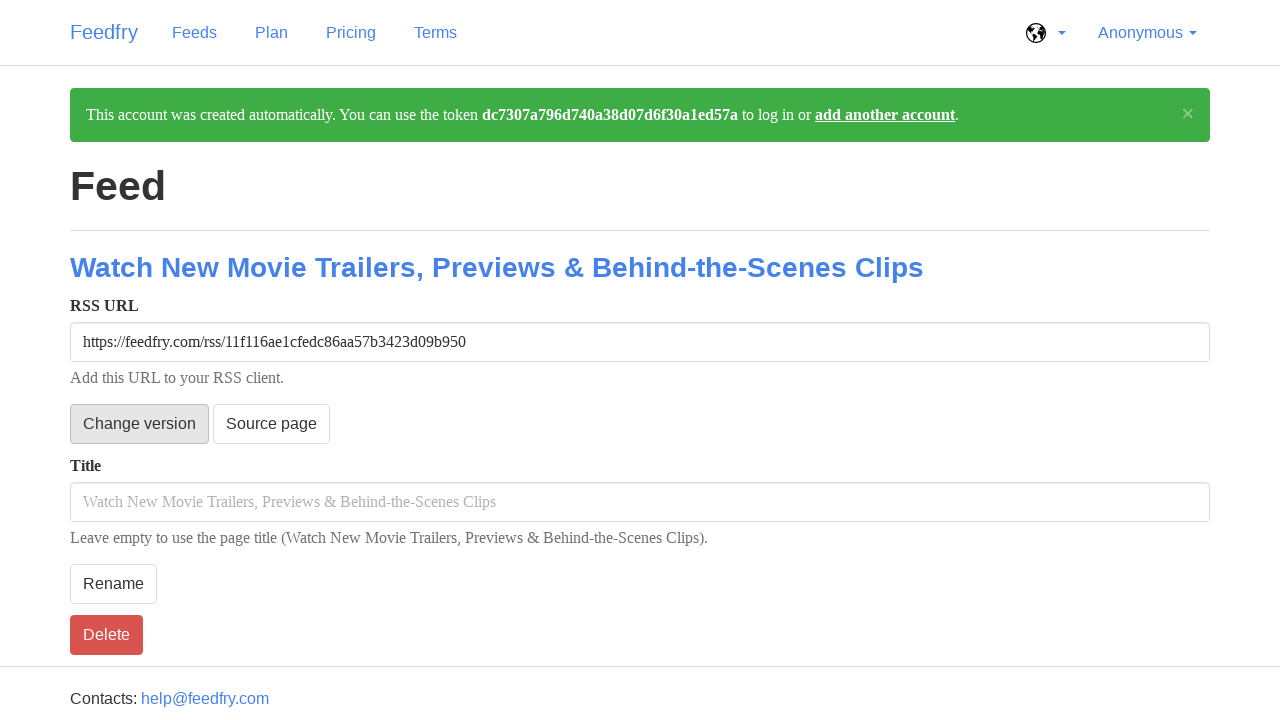